Tests timeout handling during dynamic loading by clicking start button and waiting for content to appear with a short timeout

Starting URL: https://the-internet.herokuapp.com/dynamic_loading/1

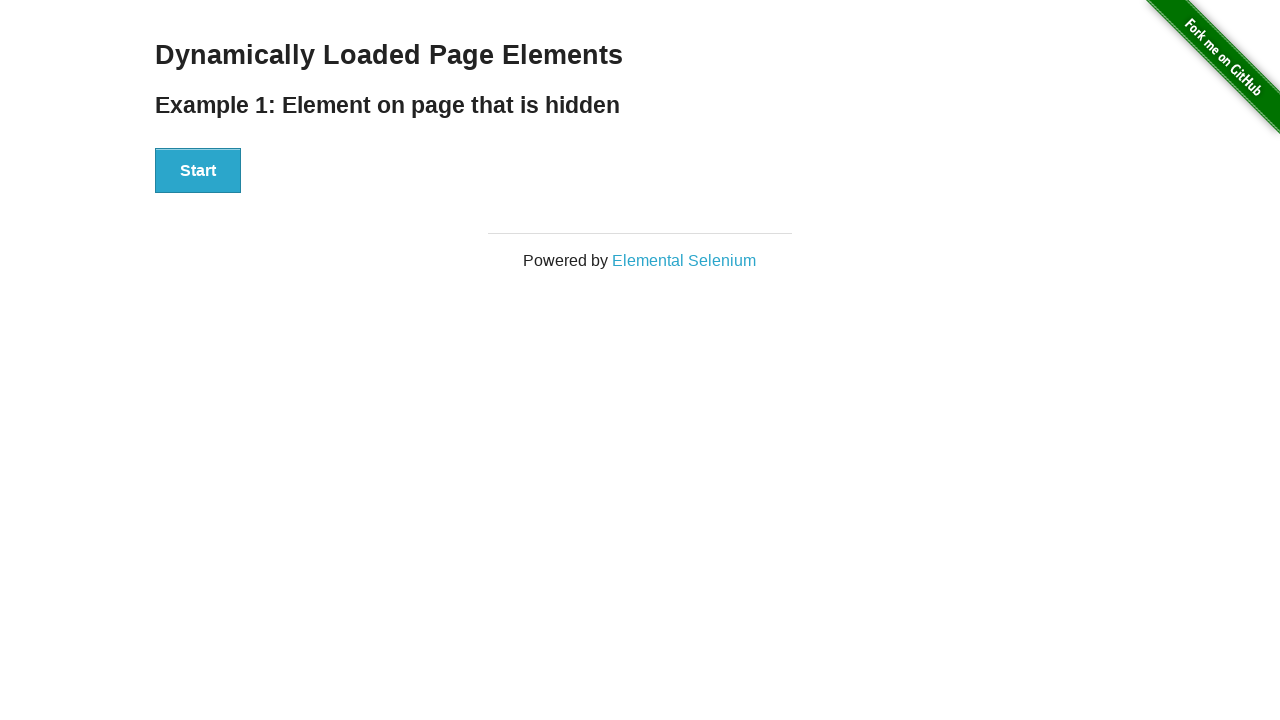

Clicked start button to trigger dynamic loading at (198, 171) on xpath=//div[@id='start']/button
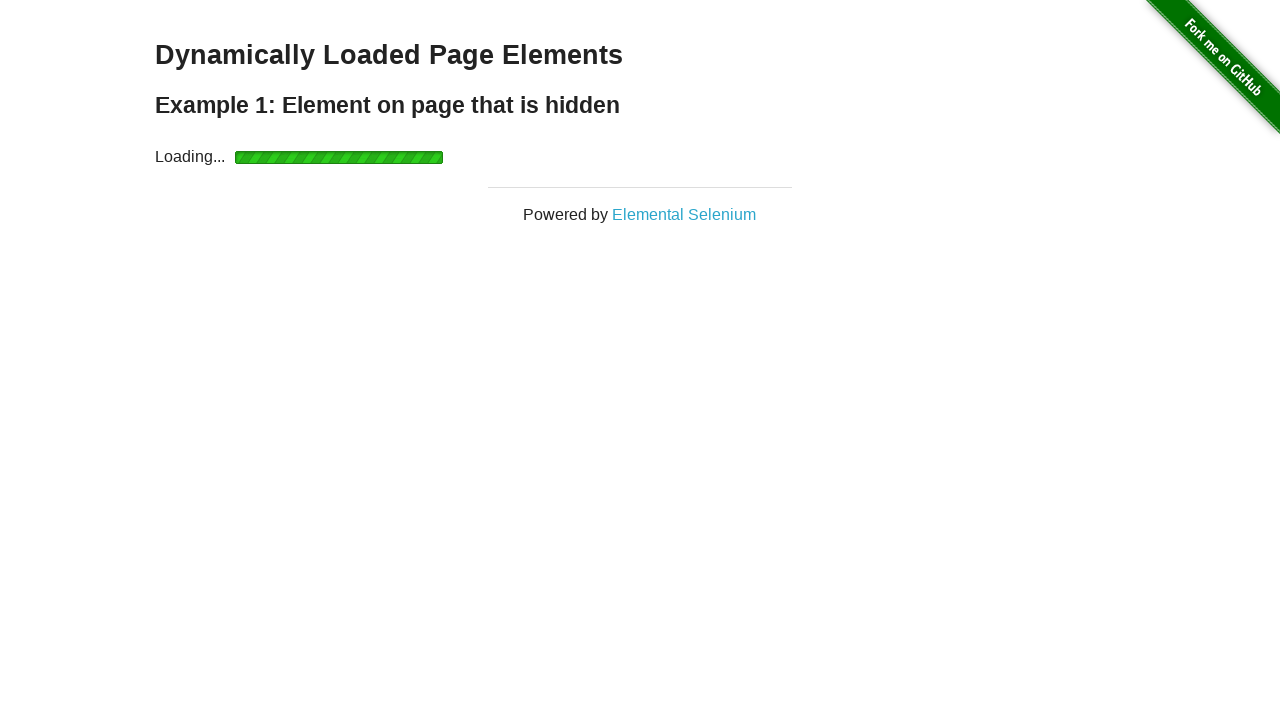

Waited for finish element to become visible with 10 second timeout
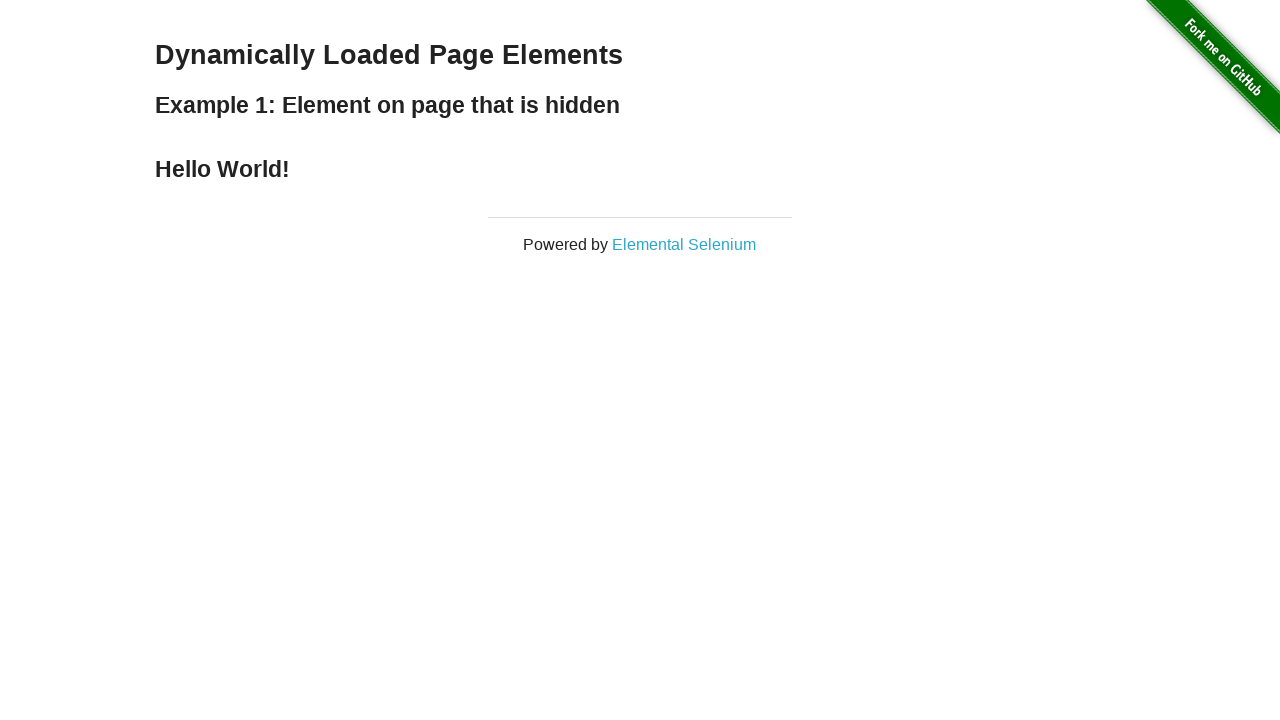

Located finish element containing expected message
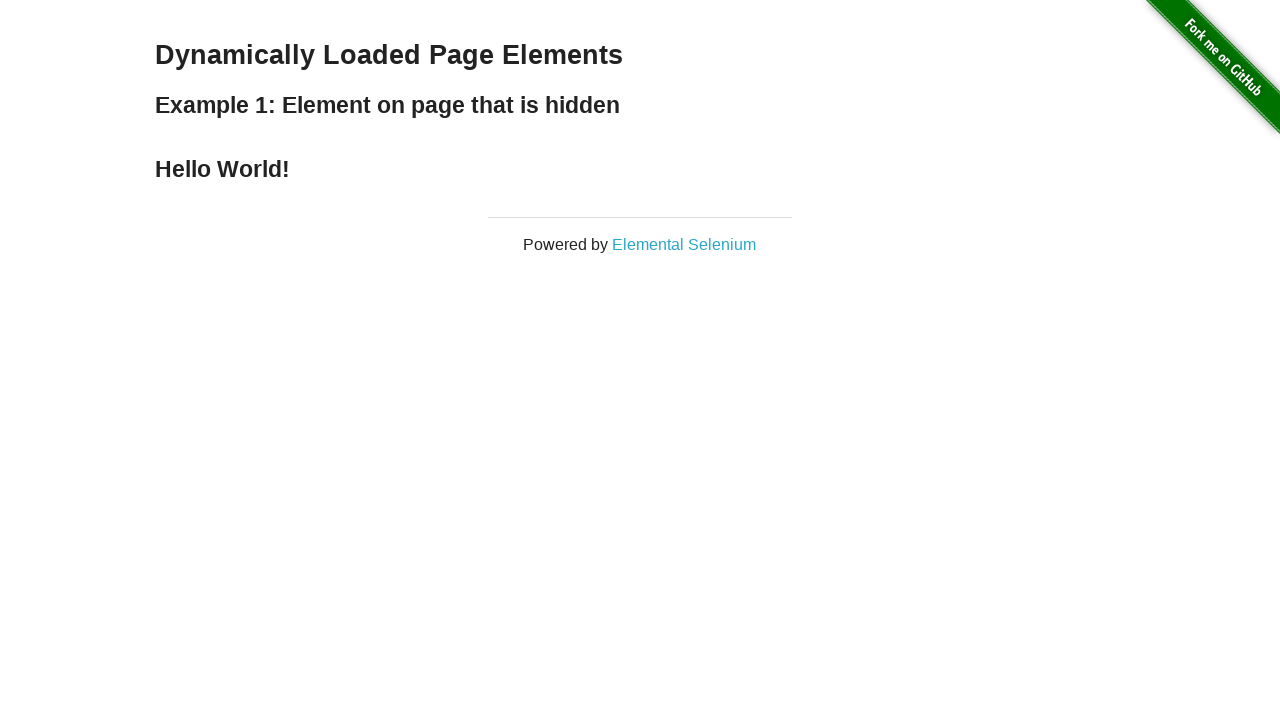

Verified finish element contains 'Hello World!' message
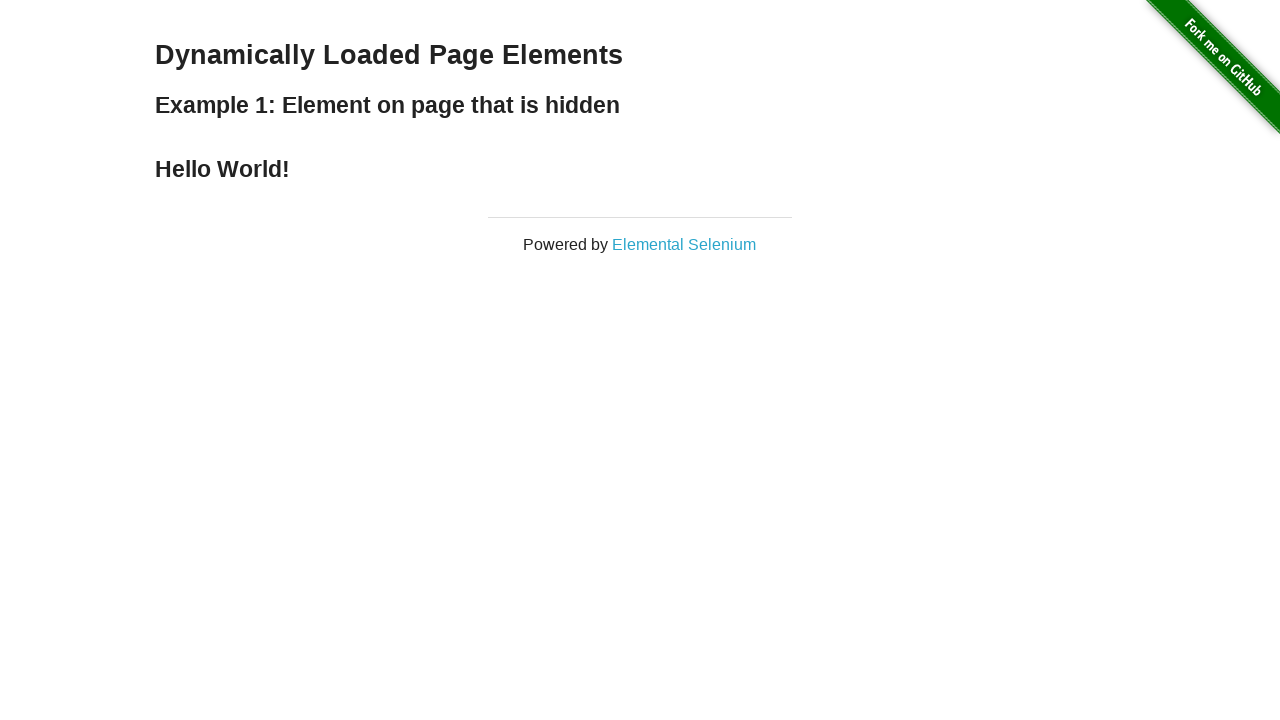

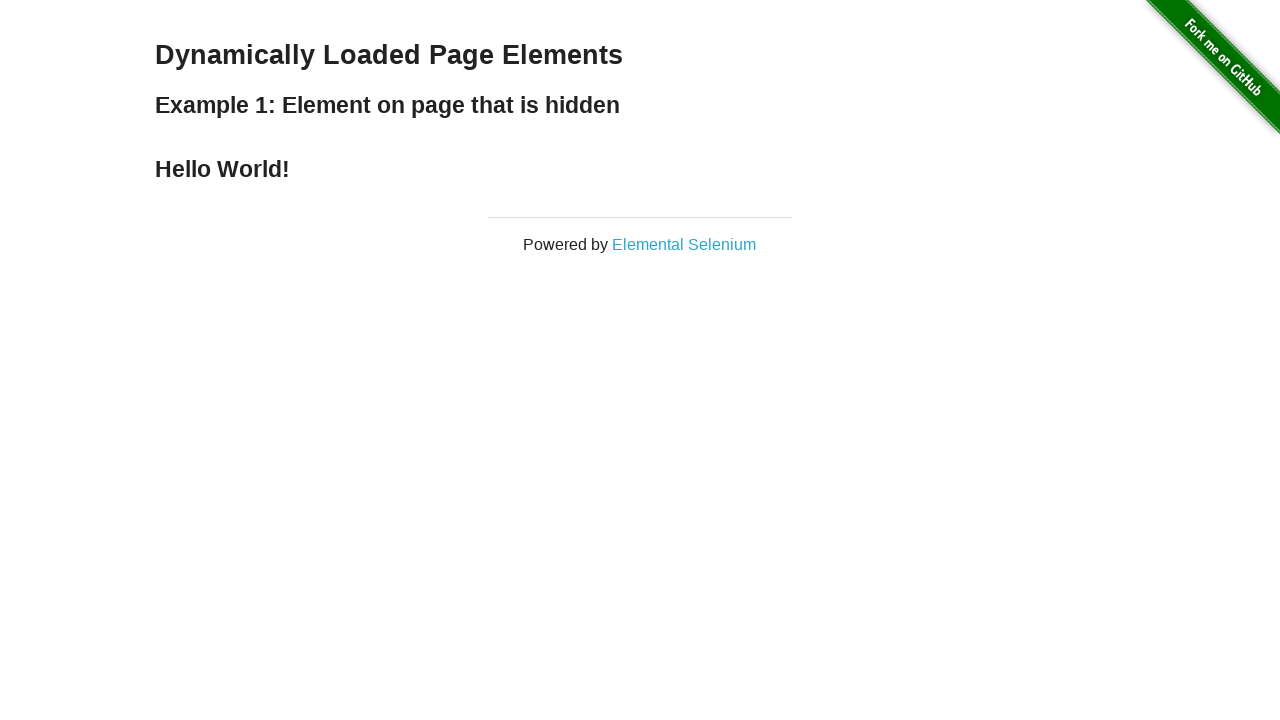